Tests the loading of images on a demo page by waiting for a specific landscape image to be present and verifying it has loaded with a valid src attribute.

Starting URL: https://bonigarcia.dev/selenium-webdriver-java/loading-images.html

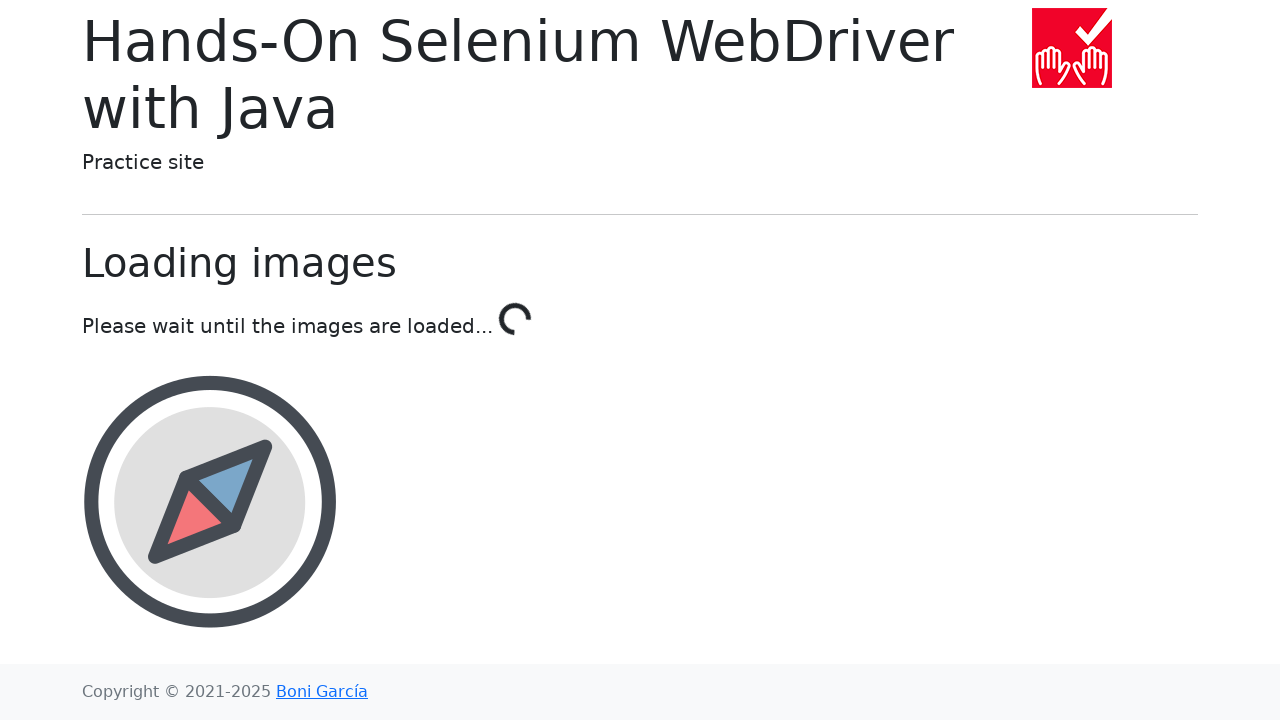

Navigated to loading images demo page
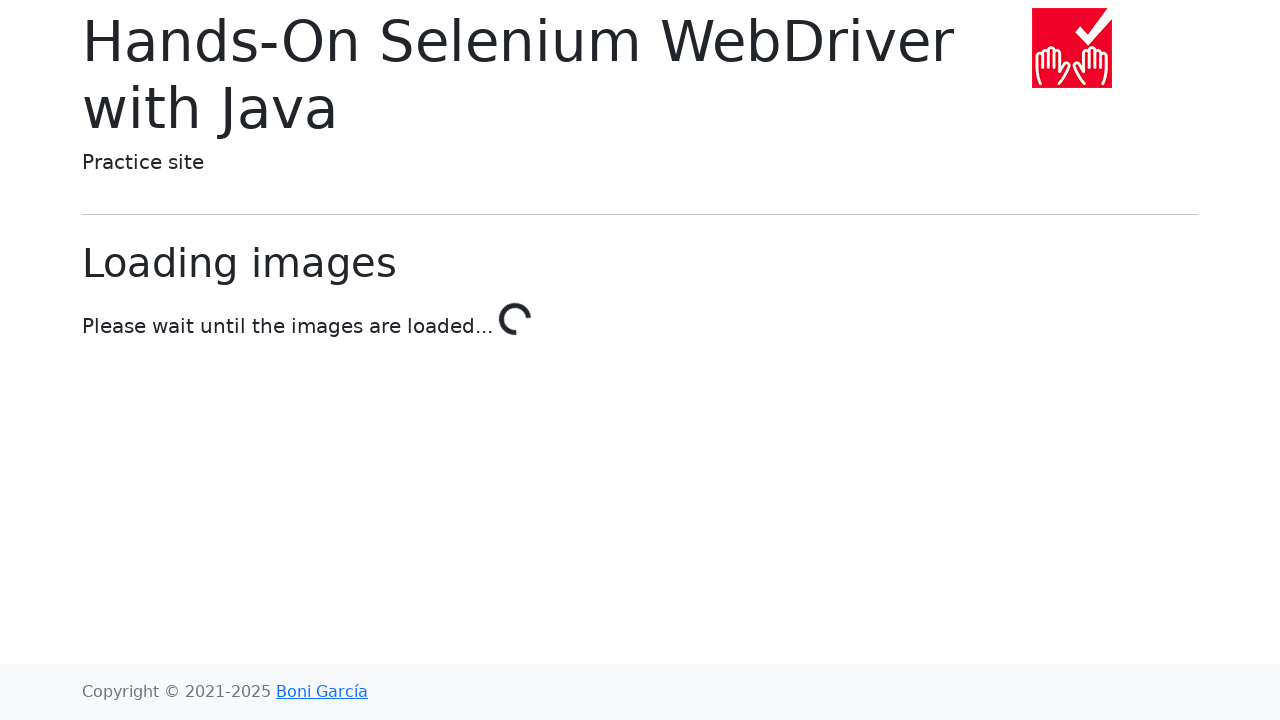

Waited for landscape image element to be present (timeout: 10s)
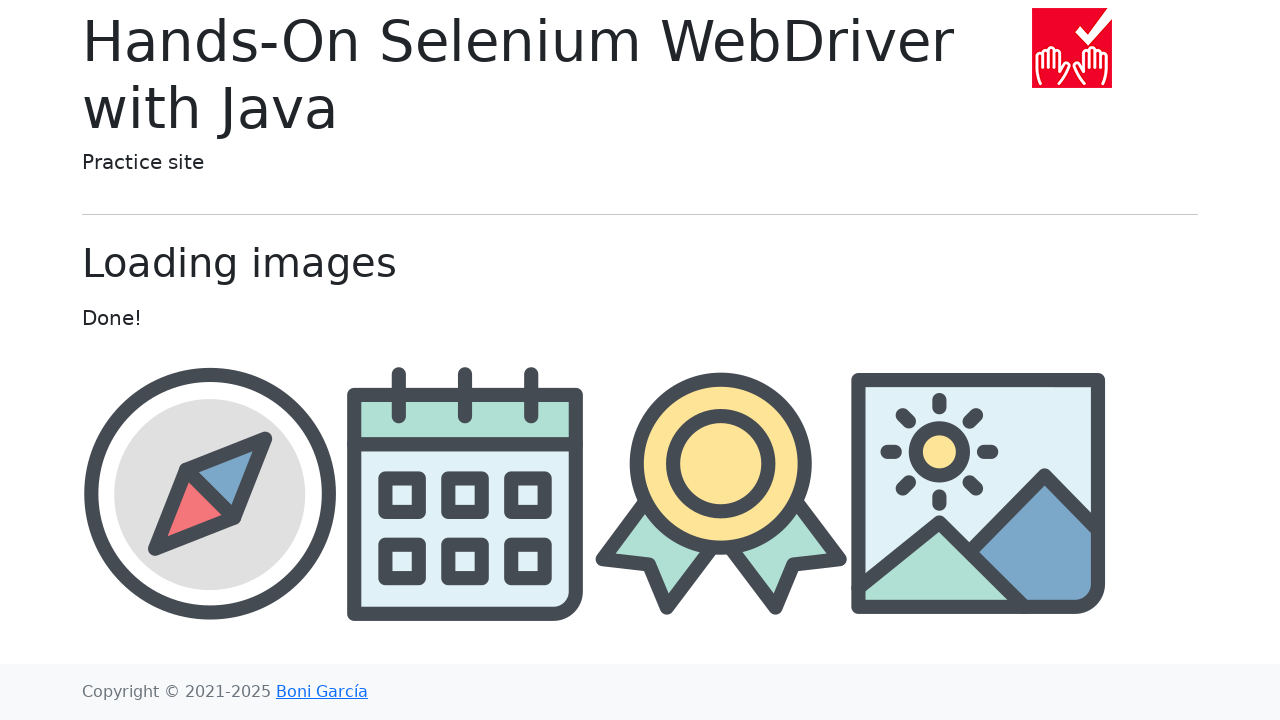

Retrieved src attribute from landscape image element
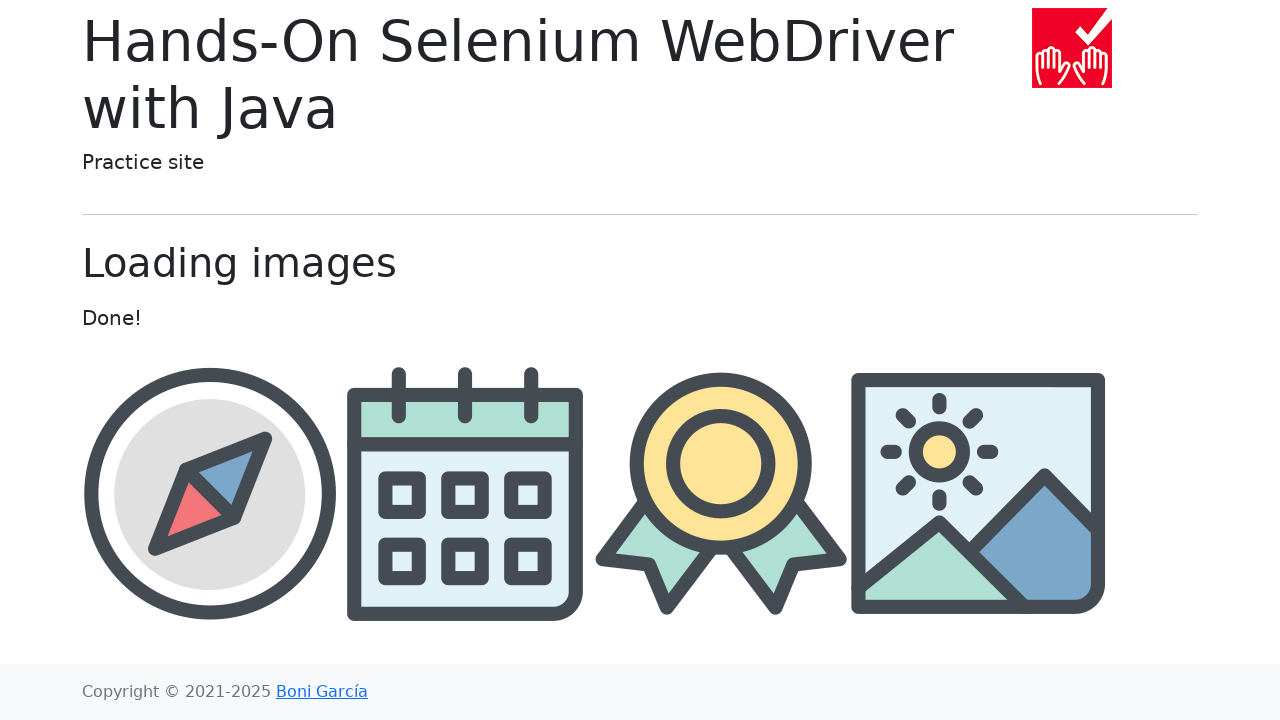

Verified landscape image has valid src attribute
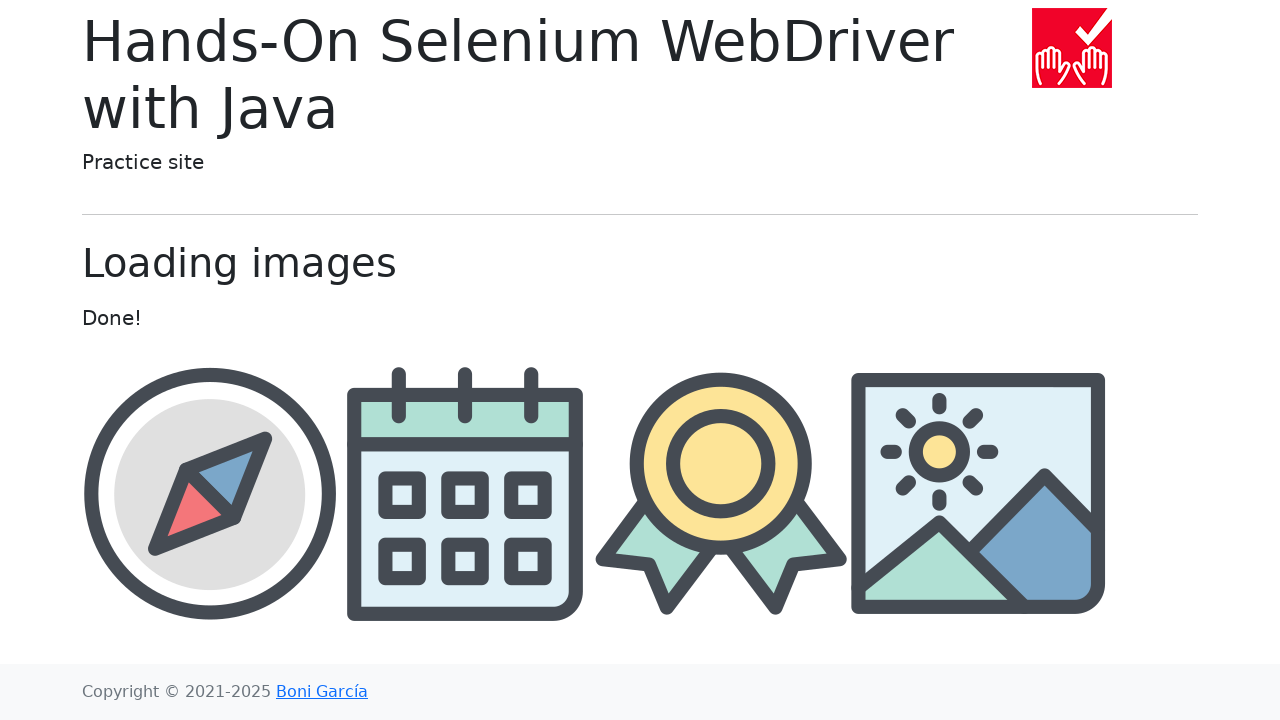

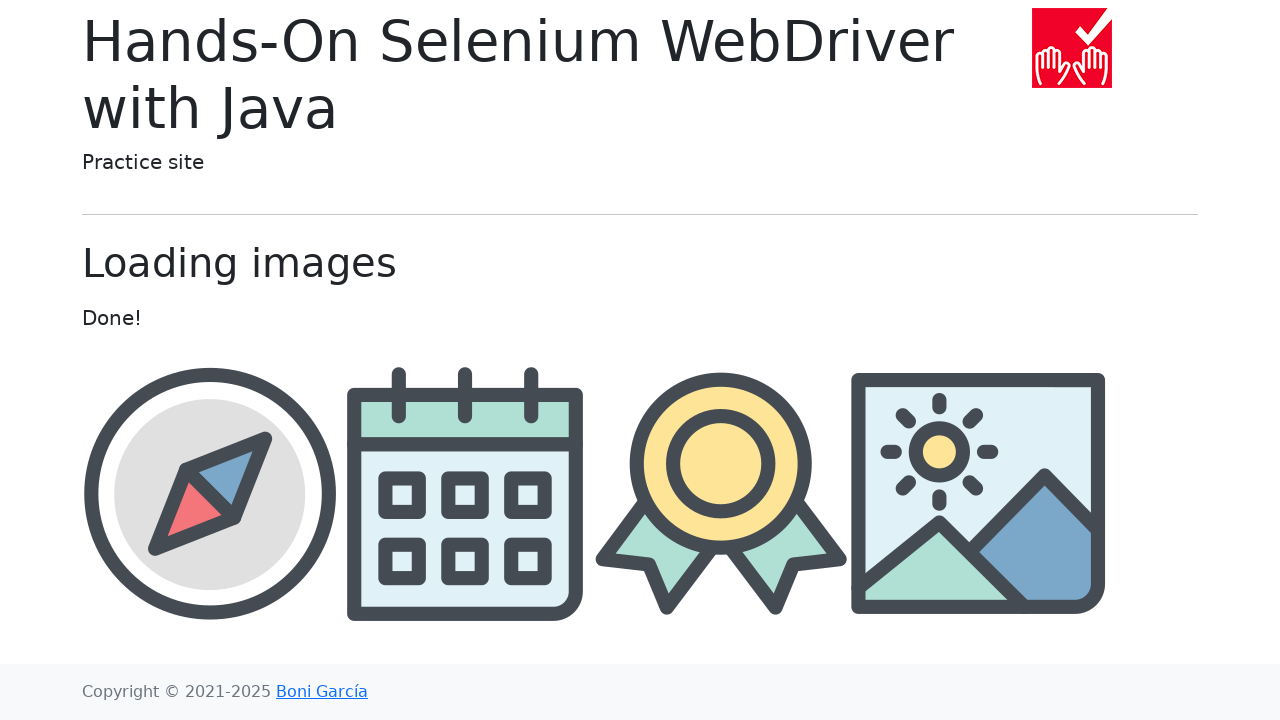